Modifies a date field on the 12306 train booking website by removing readonly attribute and setting a custom date value

Starting URL: https://www.12306.cn/index/

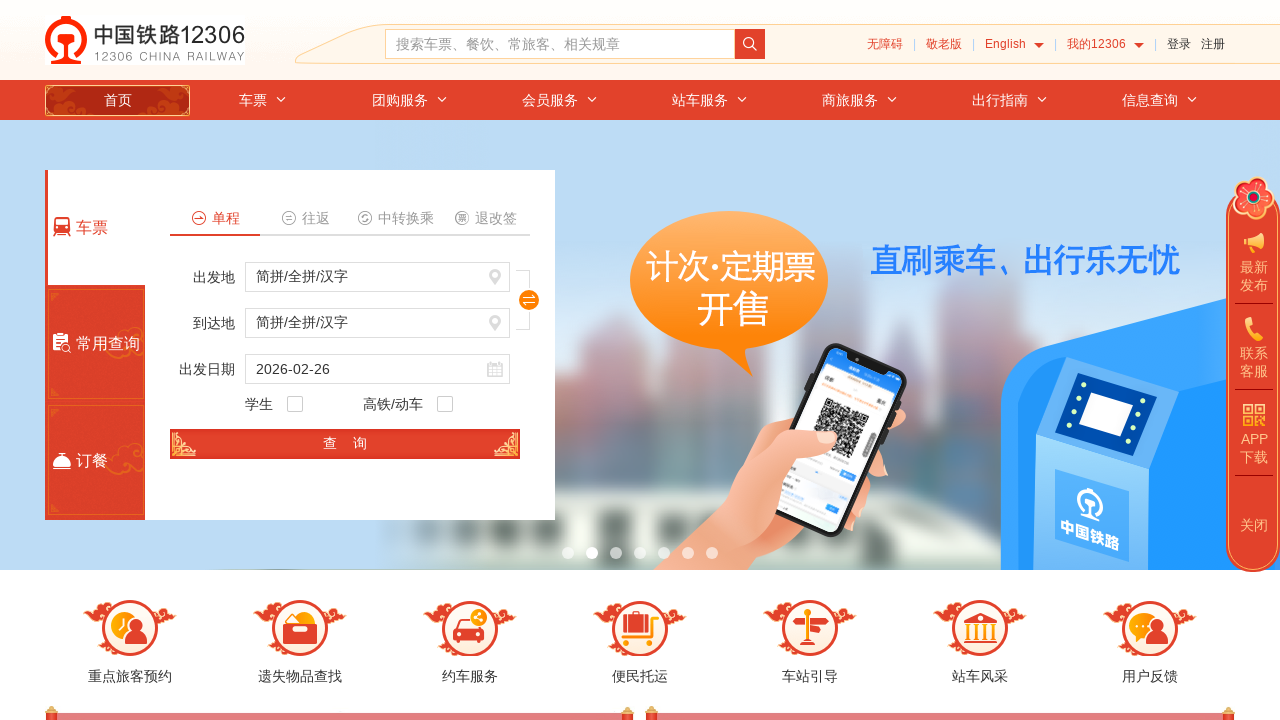

Removed readonly attribute from train_date field using JavaScript
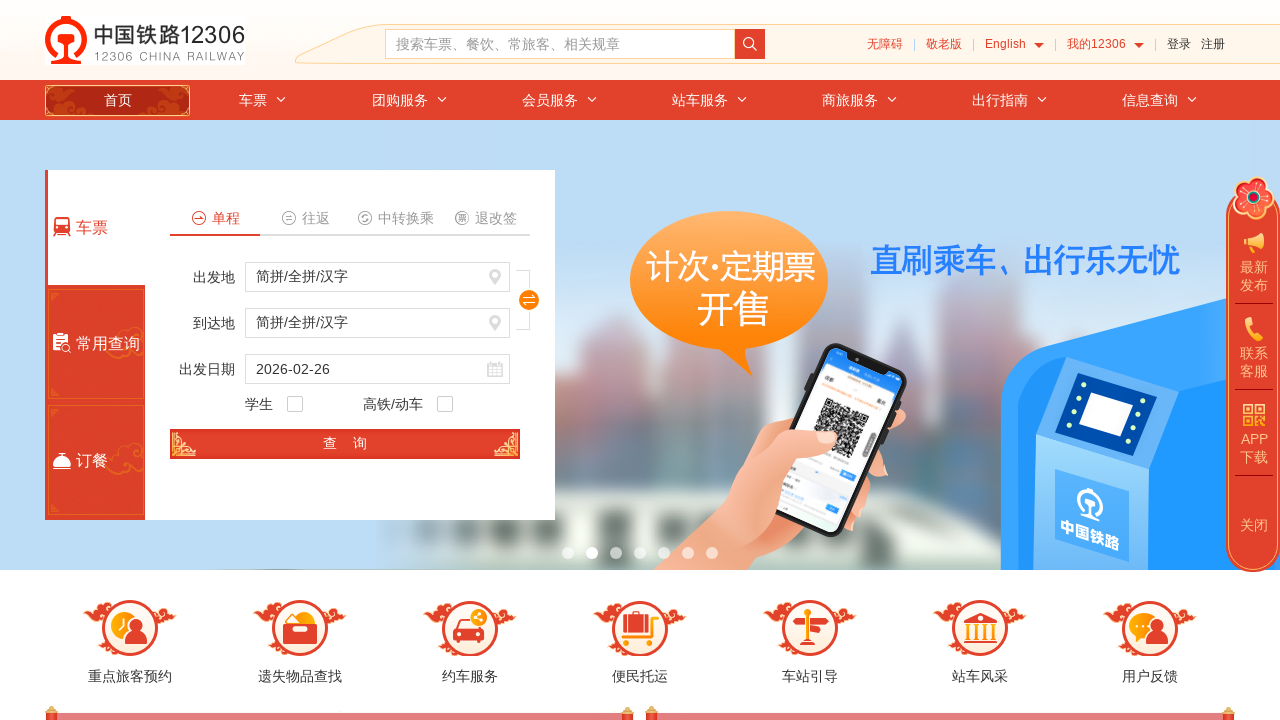

Set train_date field value to '2024-03-15'
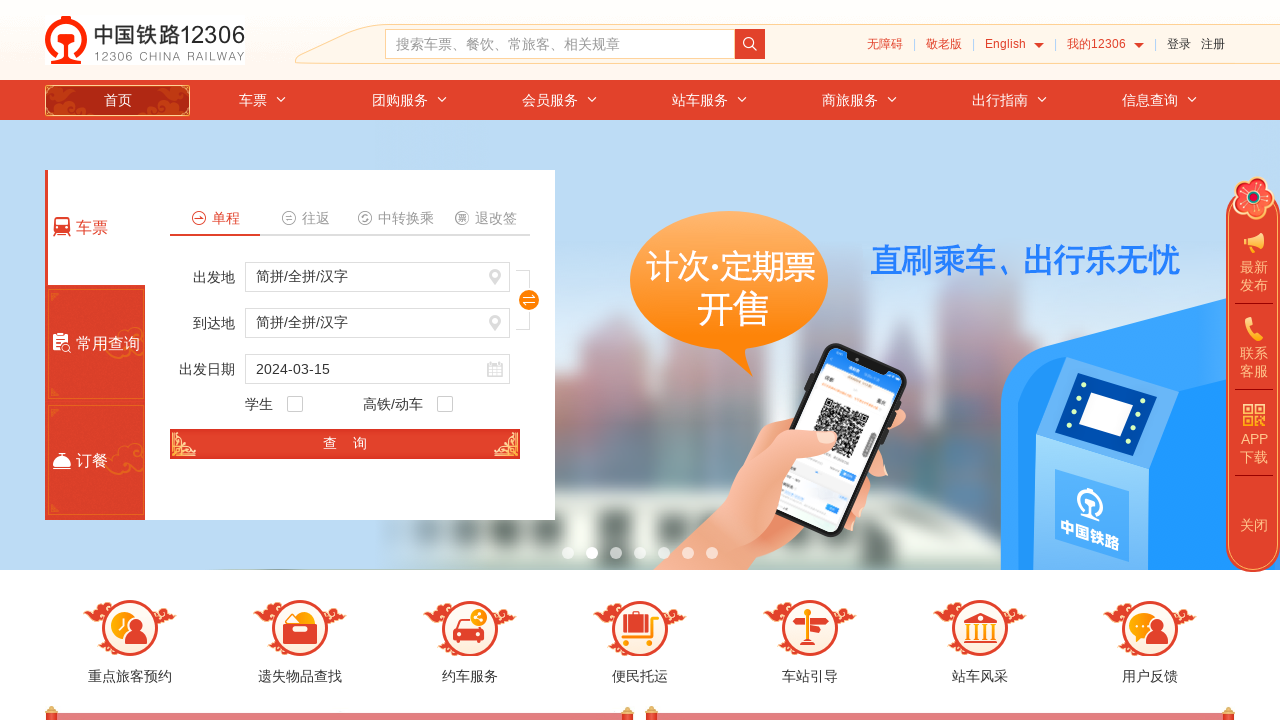

Waited 2 seconds for date change to be reflected
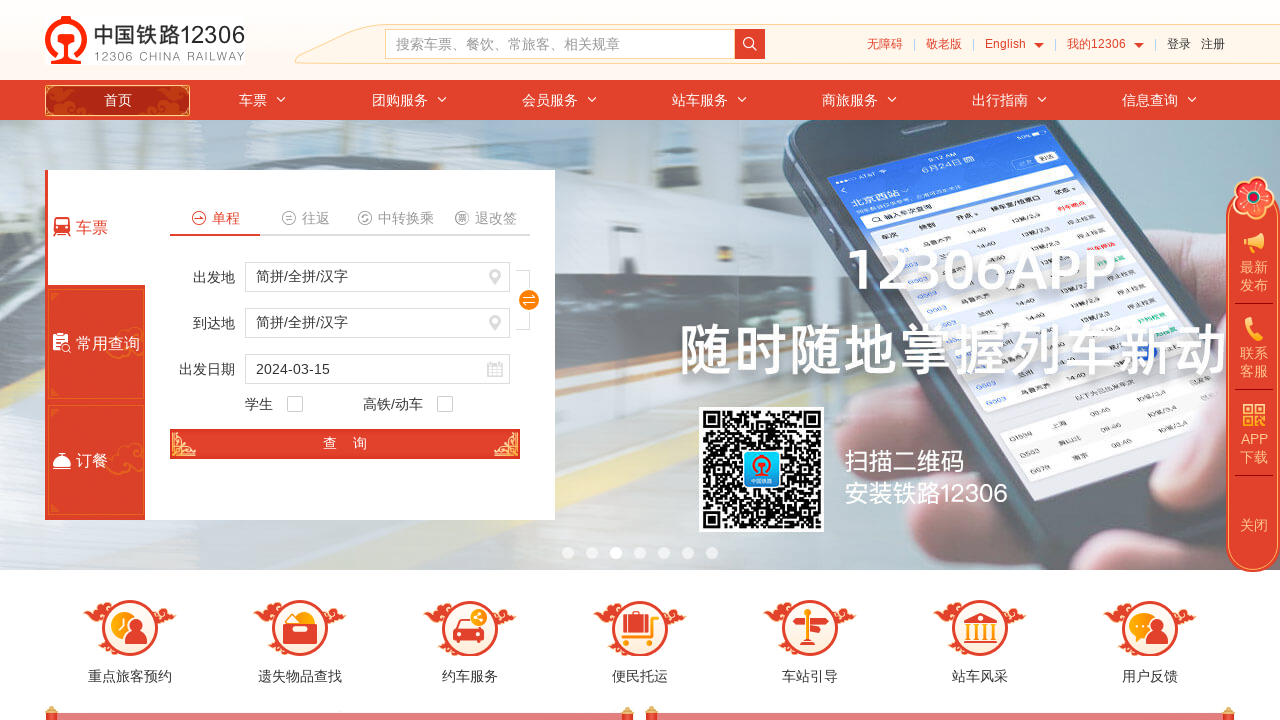

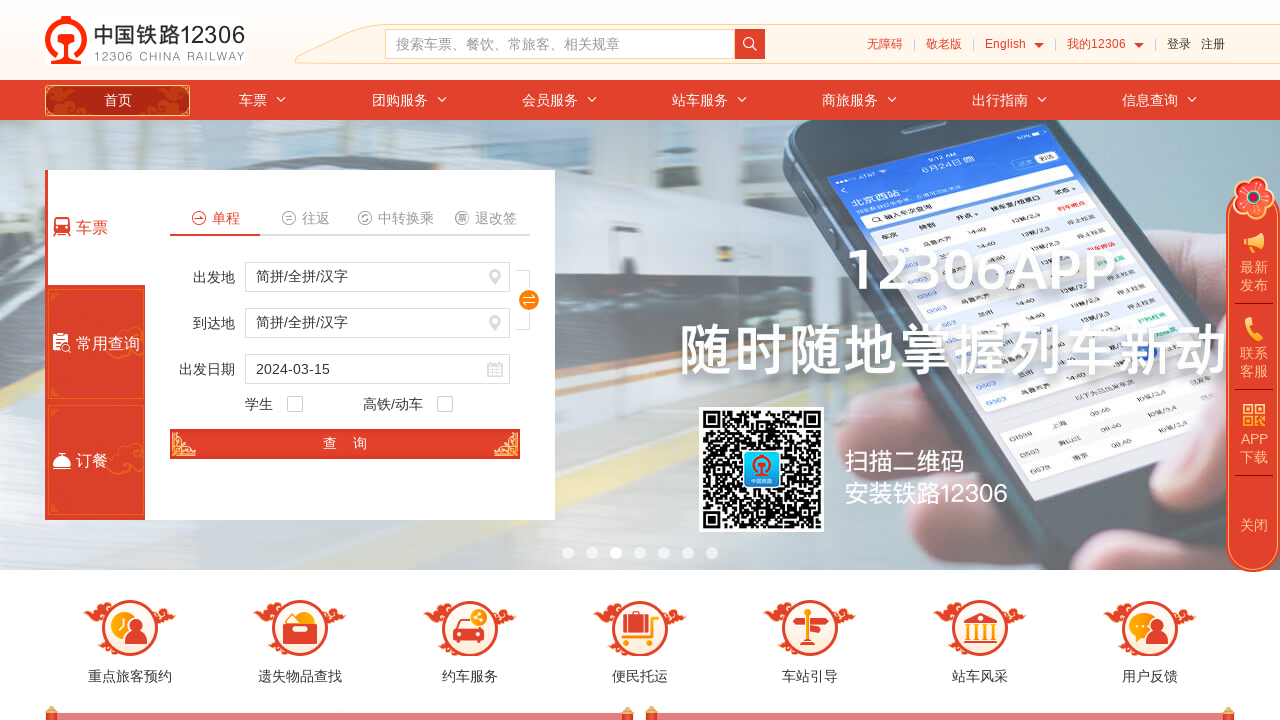